Tests BMI calculator by selecting gender, entering weight and height, then submitting the form to verify the result is displayed

Starting URL: https://practice.expandtesting.com/bmi

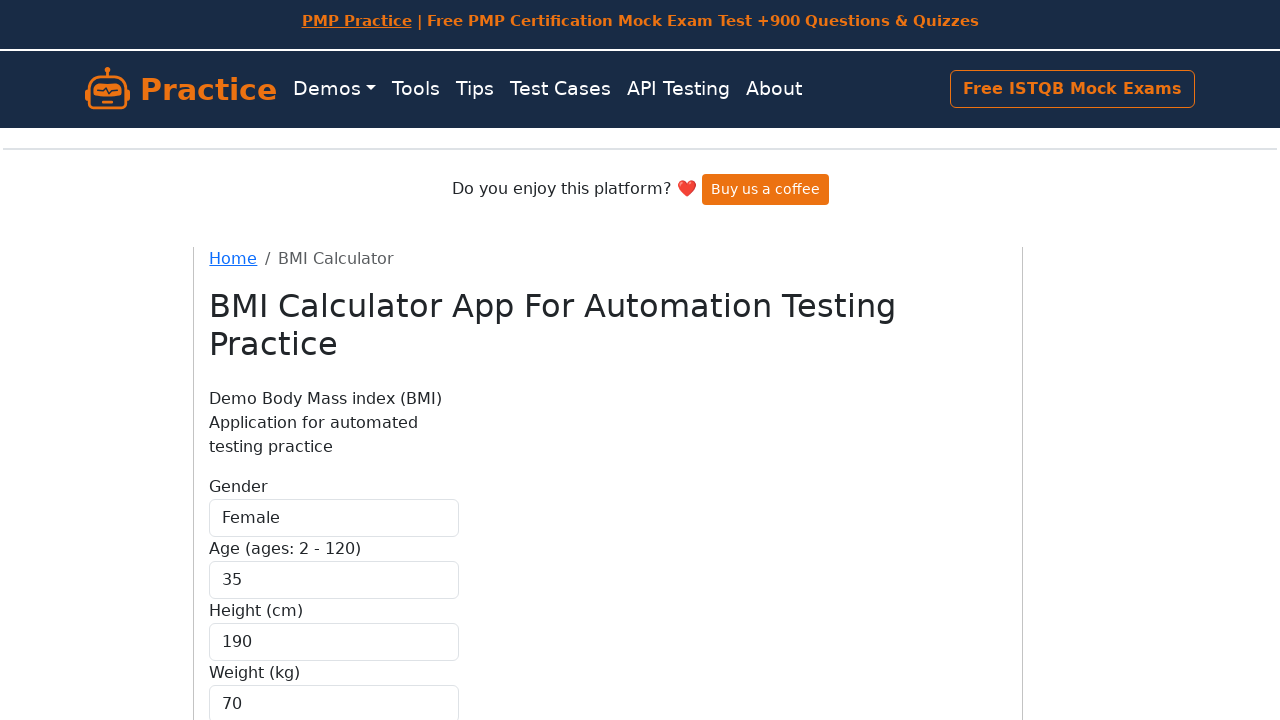

Selected 'Female' from gender dropdown on #gender
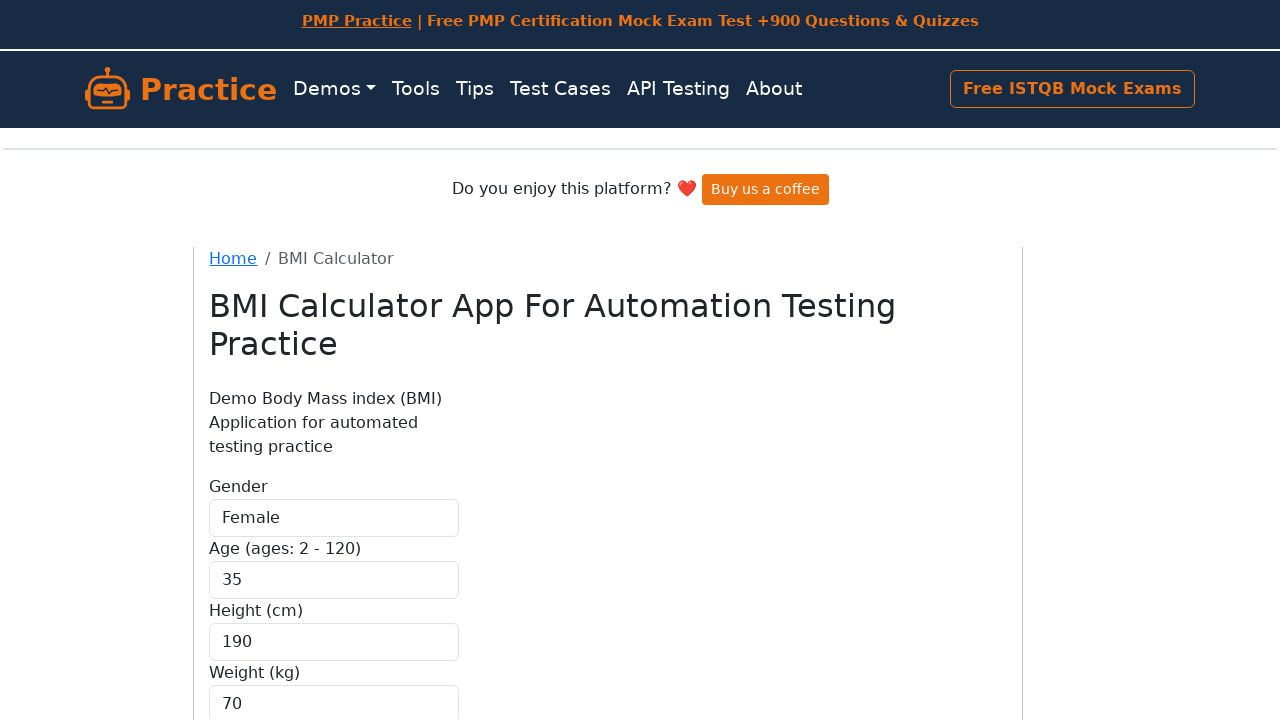

Entered weight value of 70 on #weight
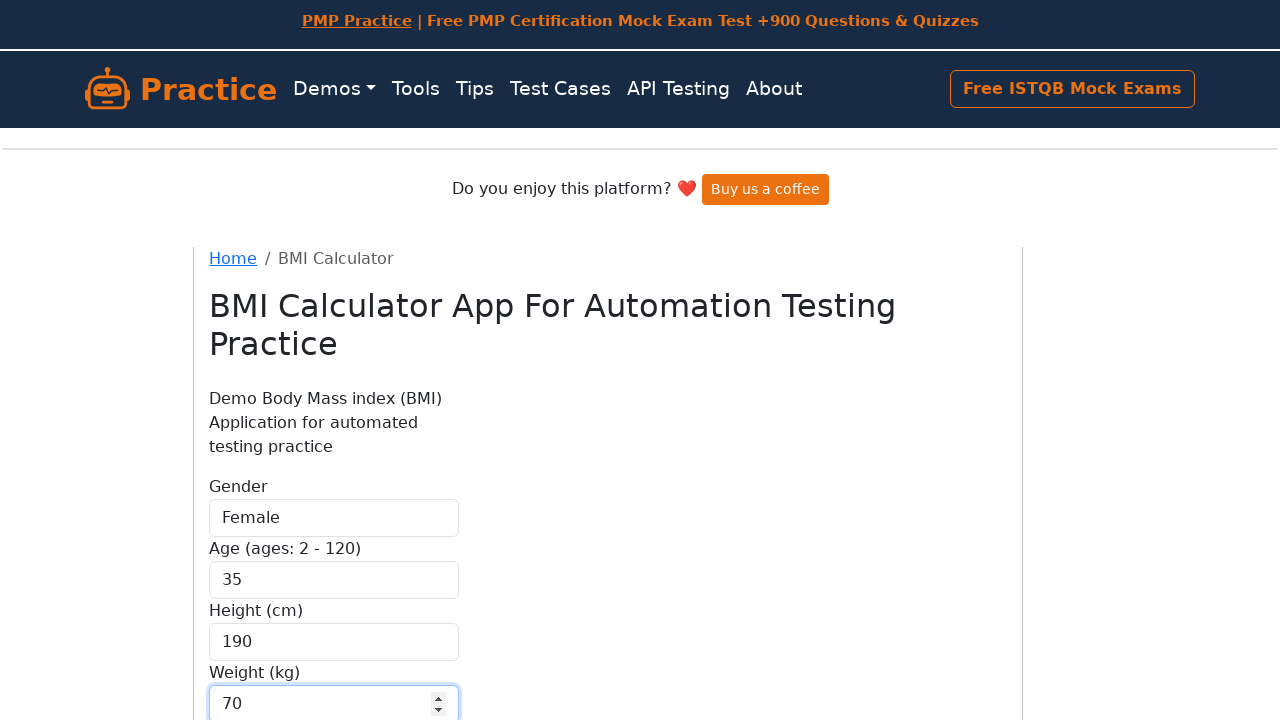

Entered height value of 175 on #height
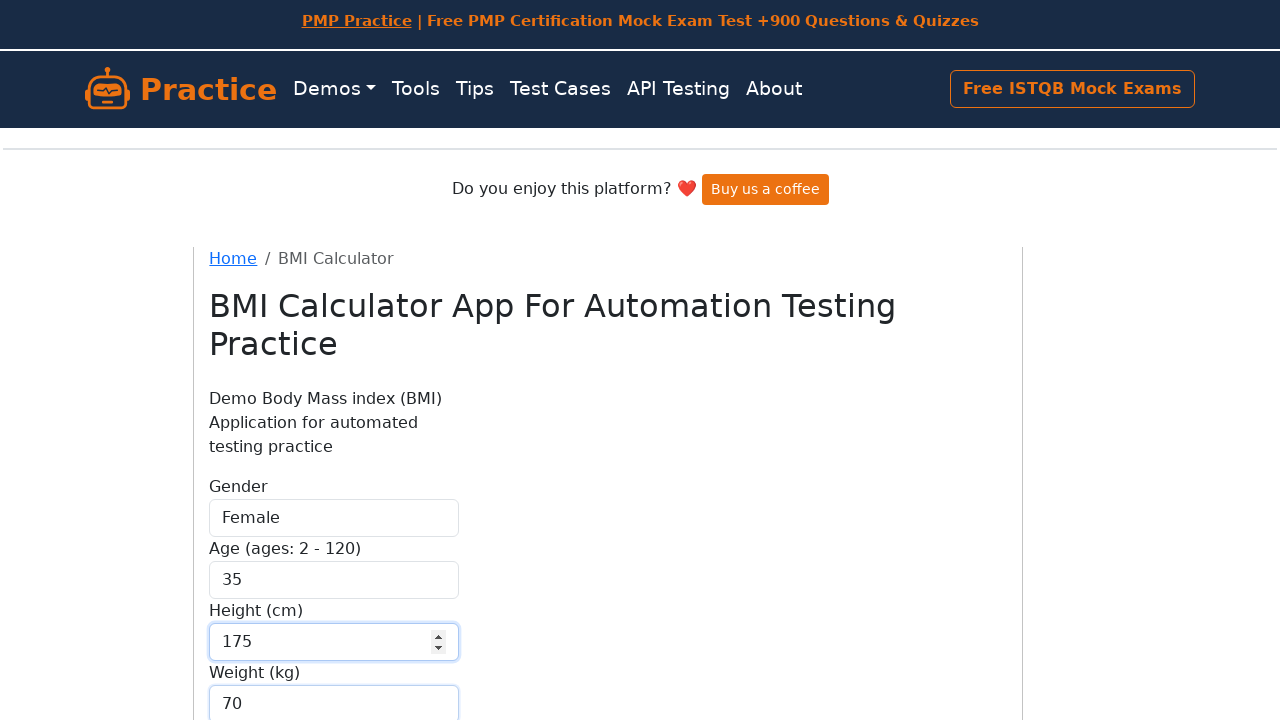

Clicked calculate button to submit BMI form at (259, 581) on .btn-primary
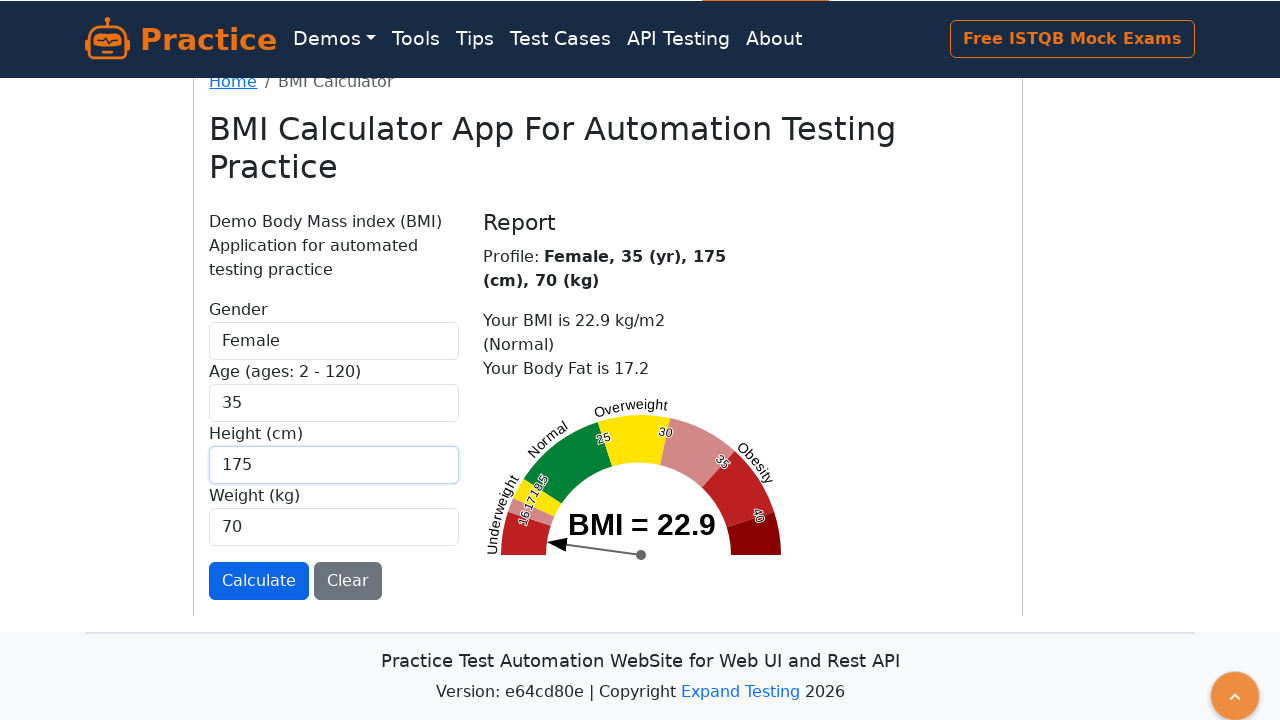

BMI result displayed successfully
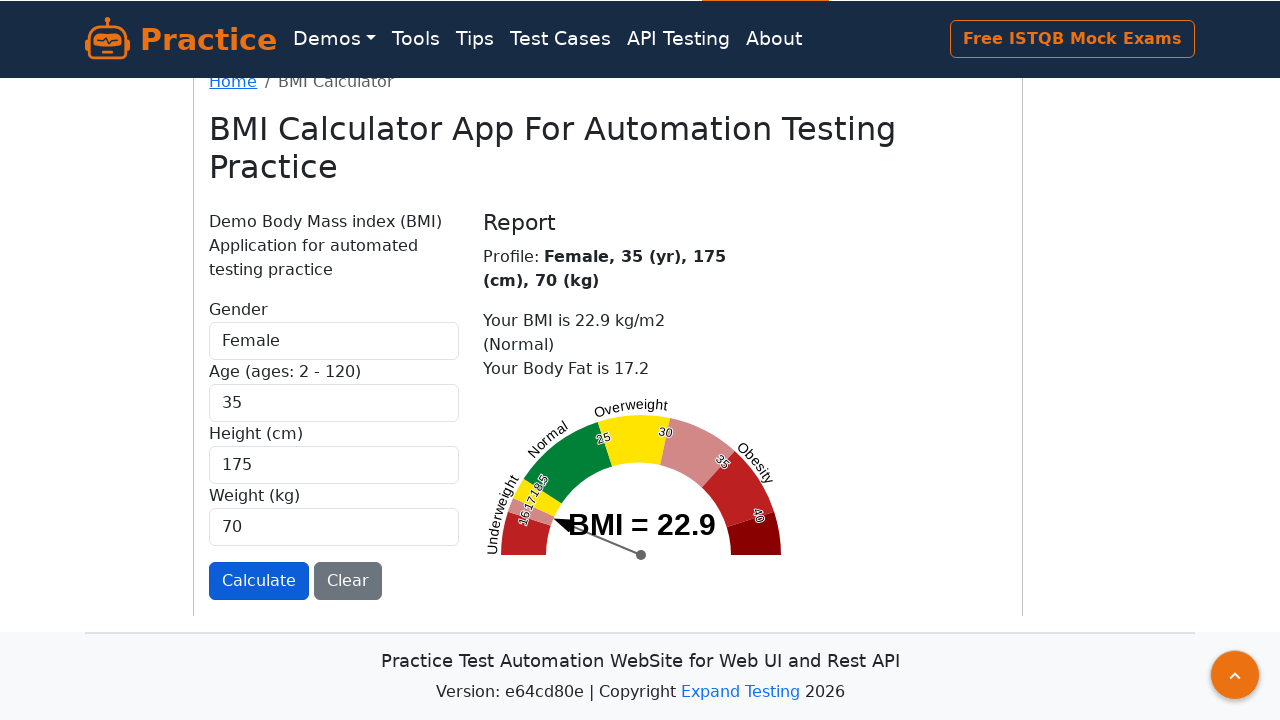

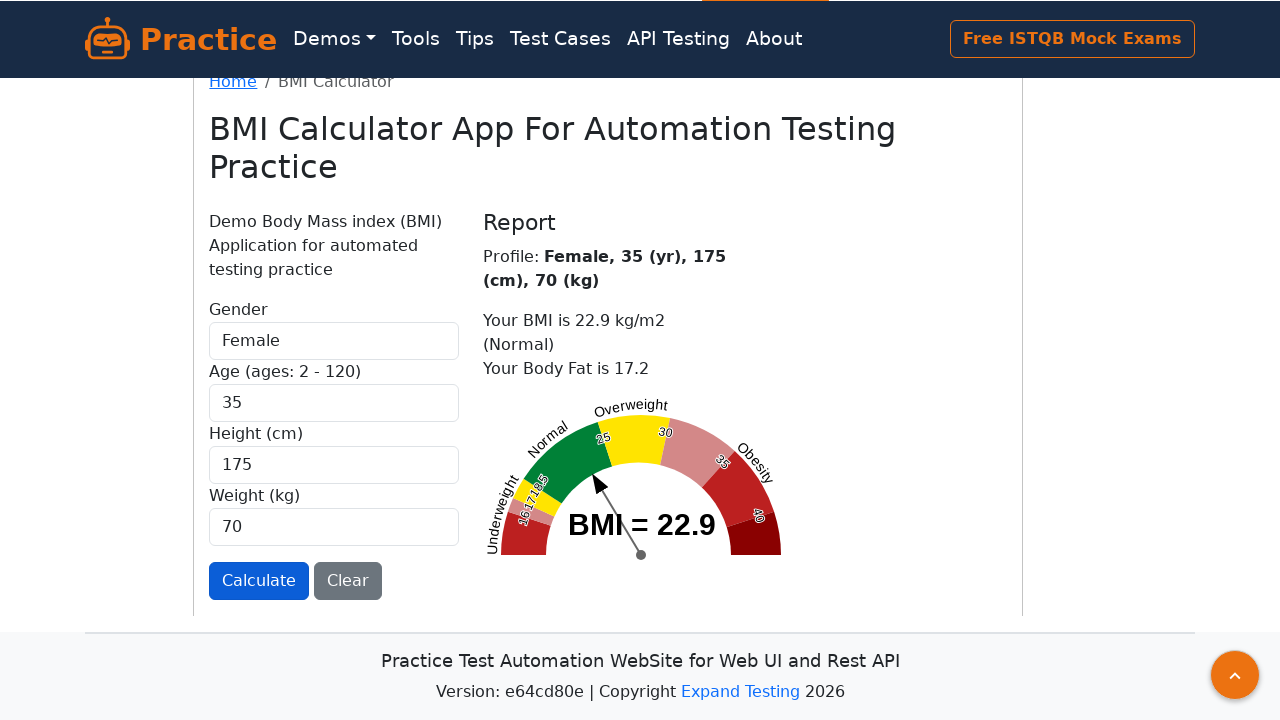